Navigates to Rahul Shetty Academy website and verifies the page loads by checking the title and URL are accessible.

Starting URL: https://rahulshettyacademy.com

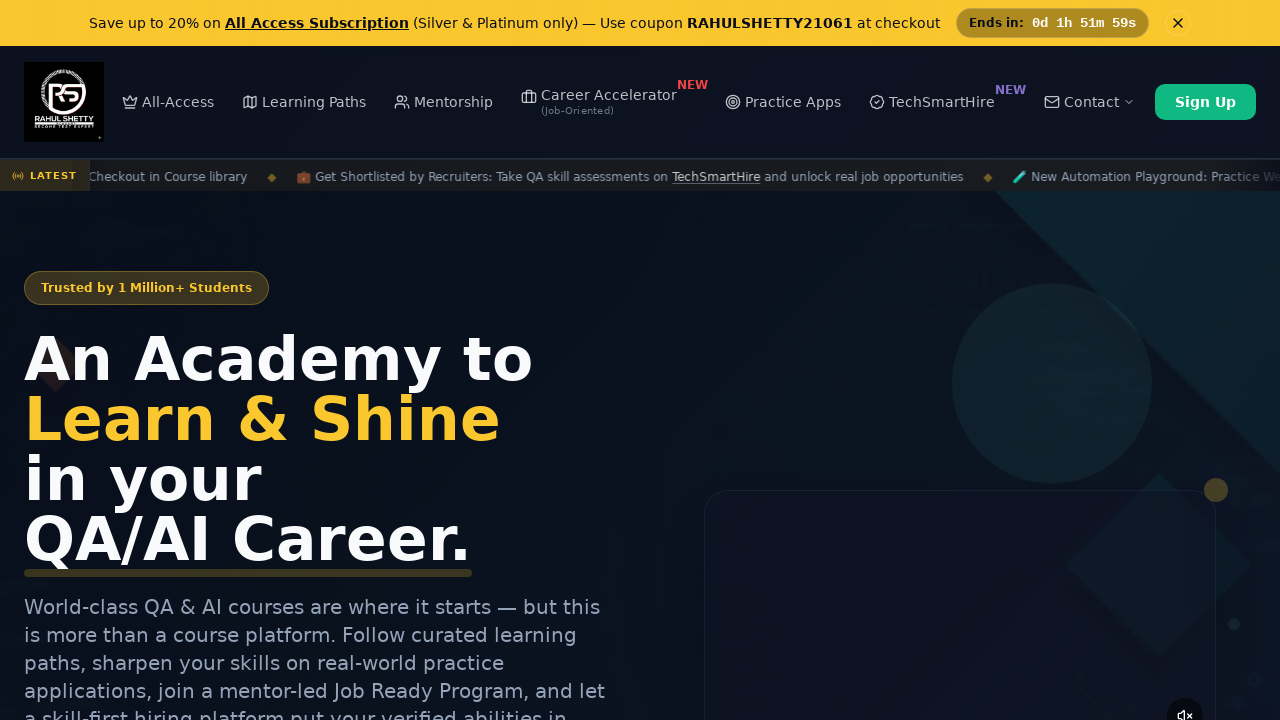

Page loaded - DOM content loaded state reached
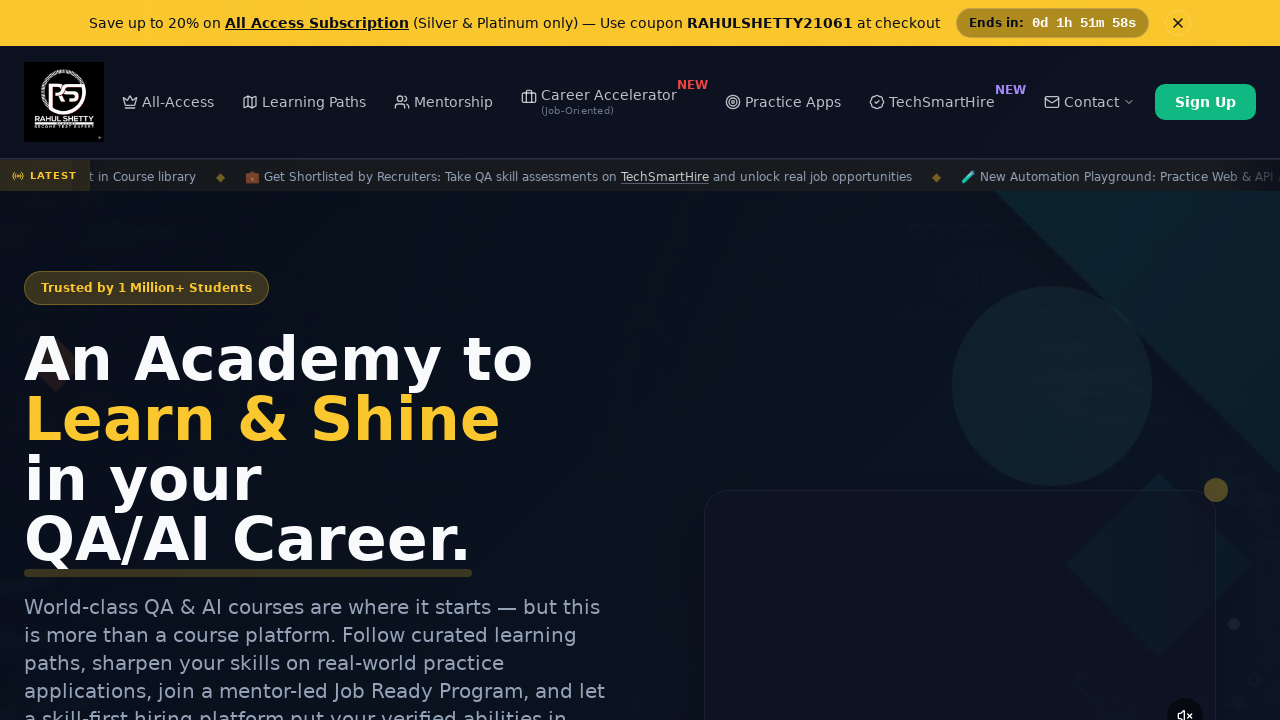

Page title retrieved: 'Rahul Shetty Academy | QA Automation, Playwright, AI Testing & Online Training'
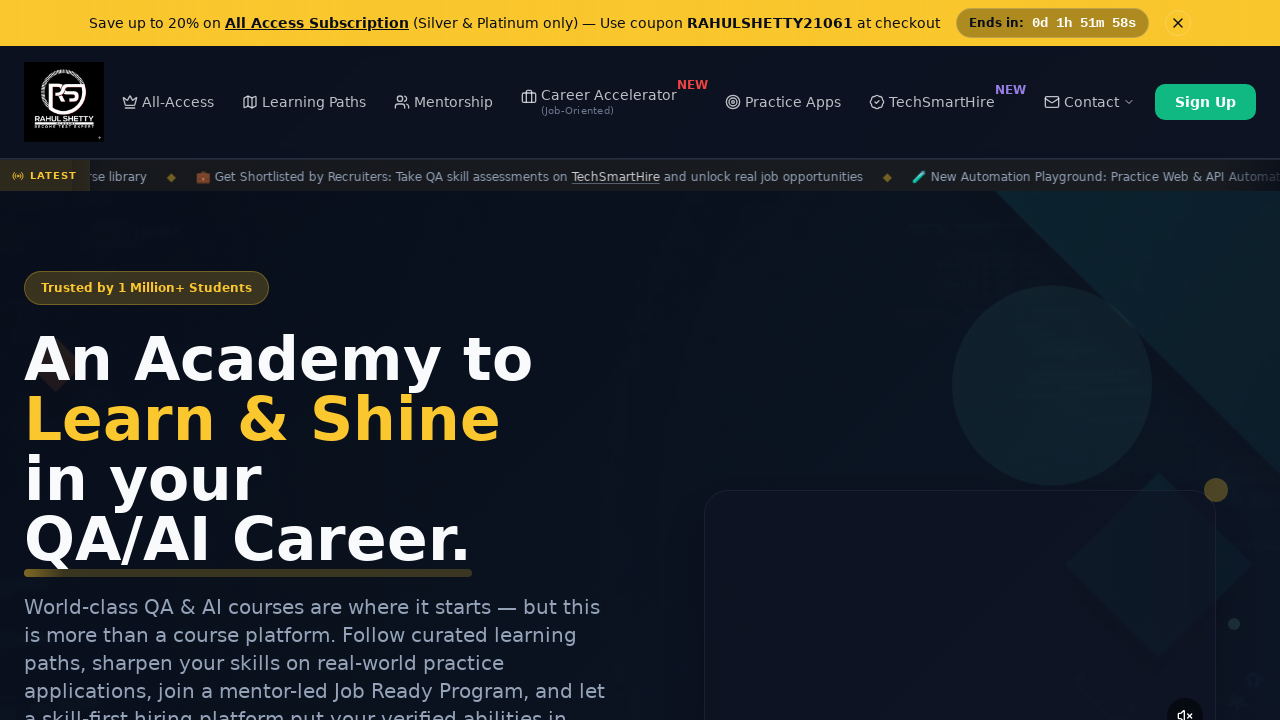

Current URL verified: 'https://rahulshettyacademy.com/'
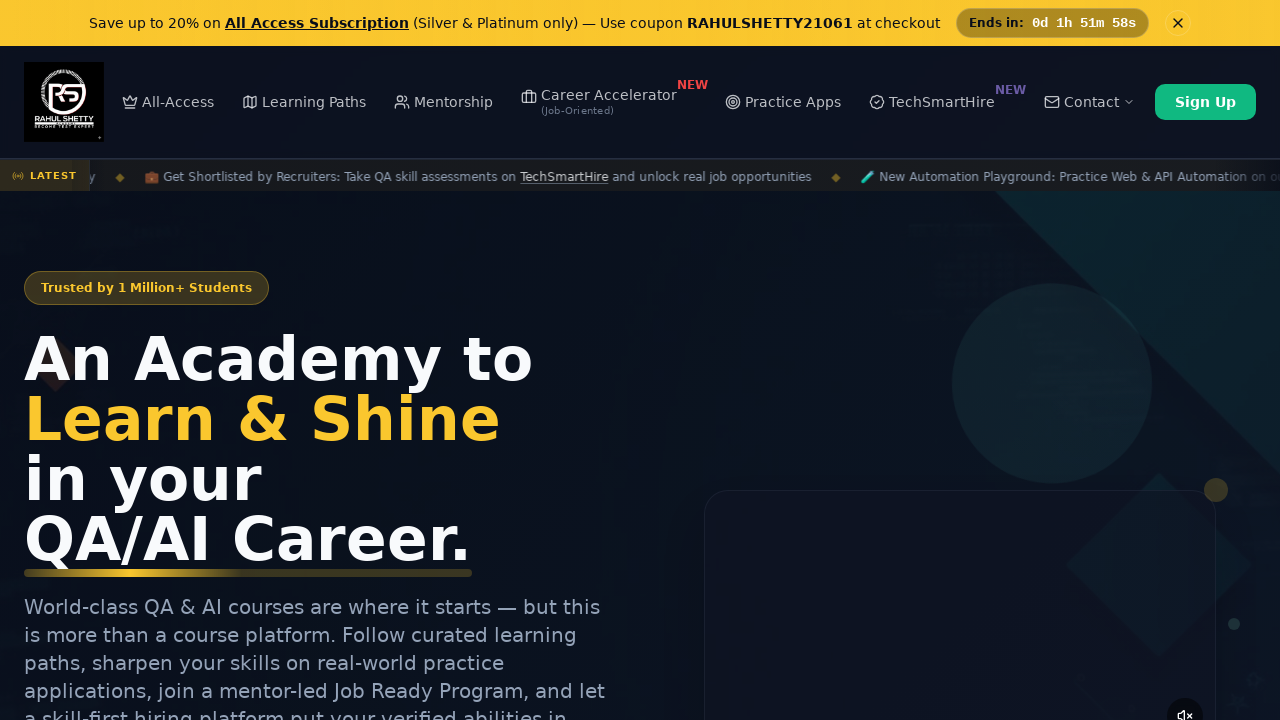

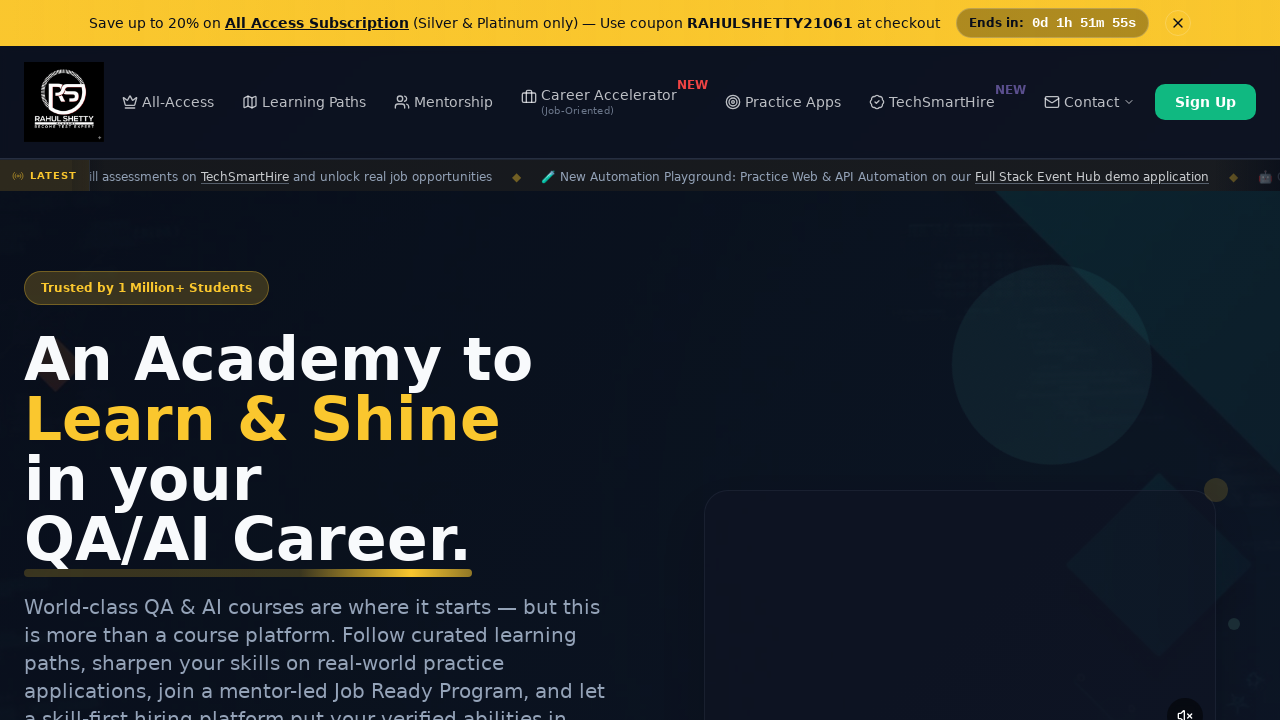